Tests dropdown page navigation and verifies that the default selected option in the dropdown is "Please select an option"

Starting URL: http://the-internet.herokuapp.com/

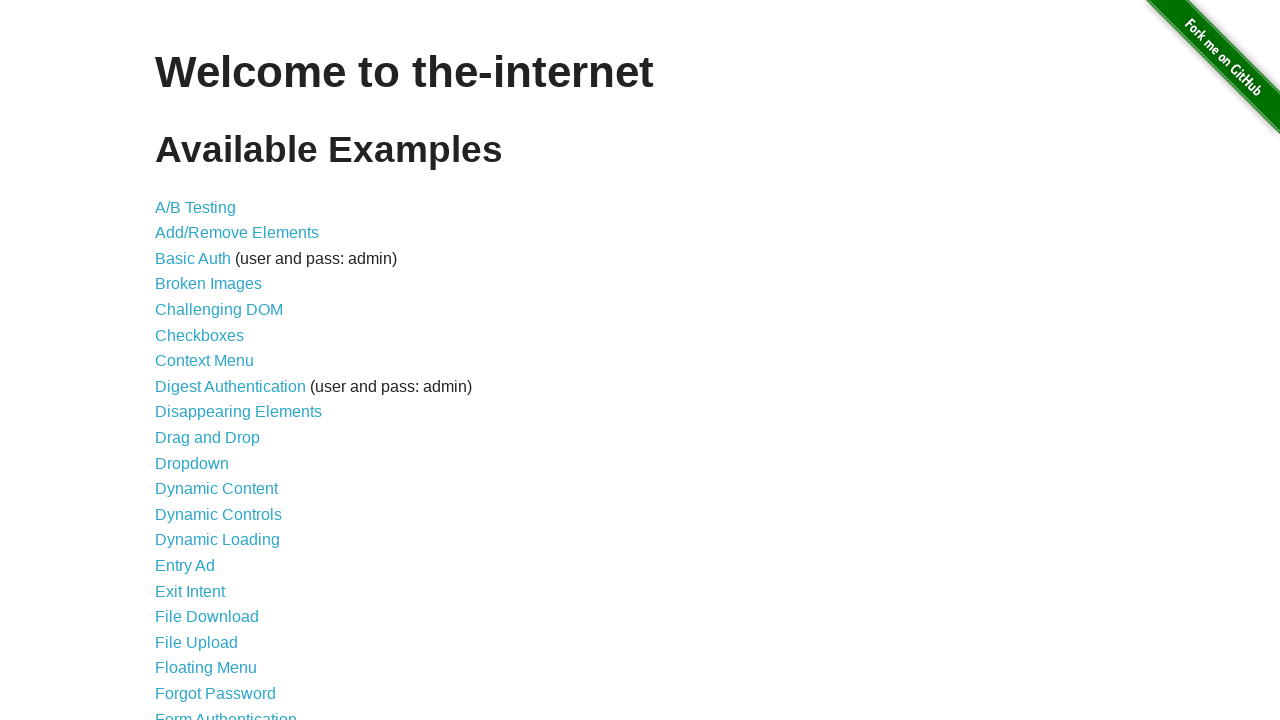

Clicked on dropdown link to navigate to dropdown page at (192, 463) on a[href='/dropdown']
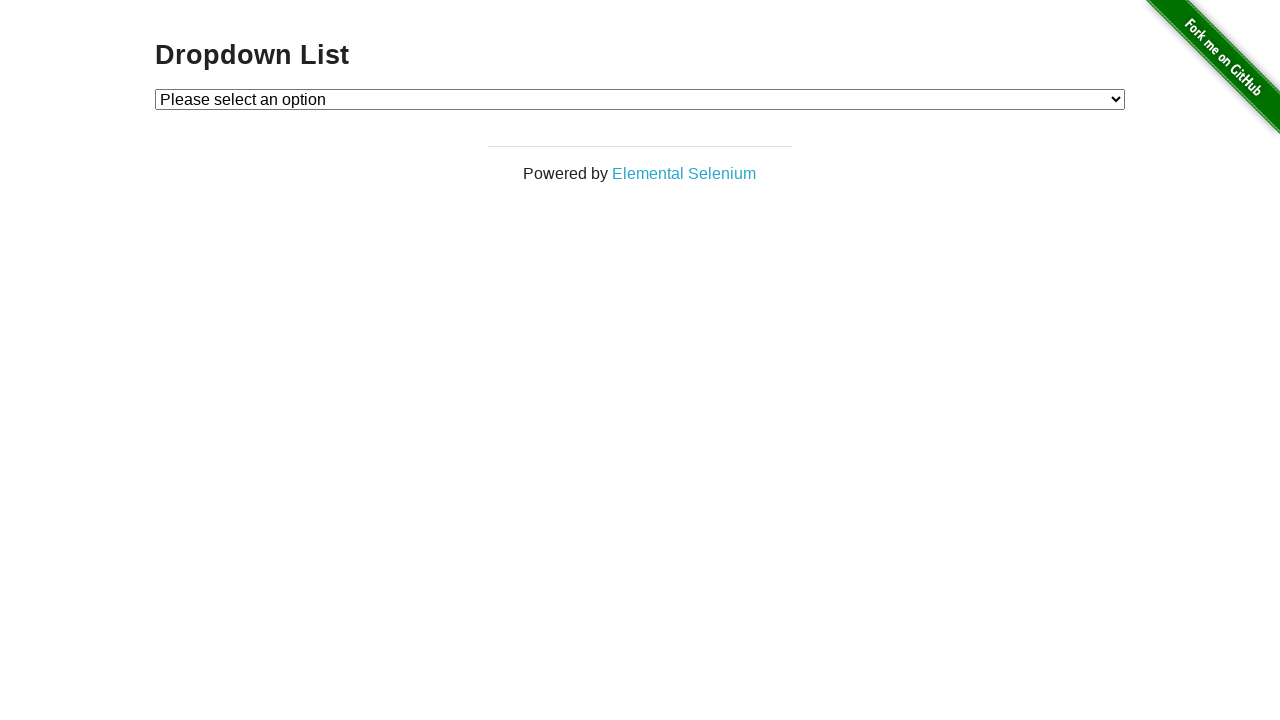

Dropdown element loaded and is present
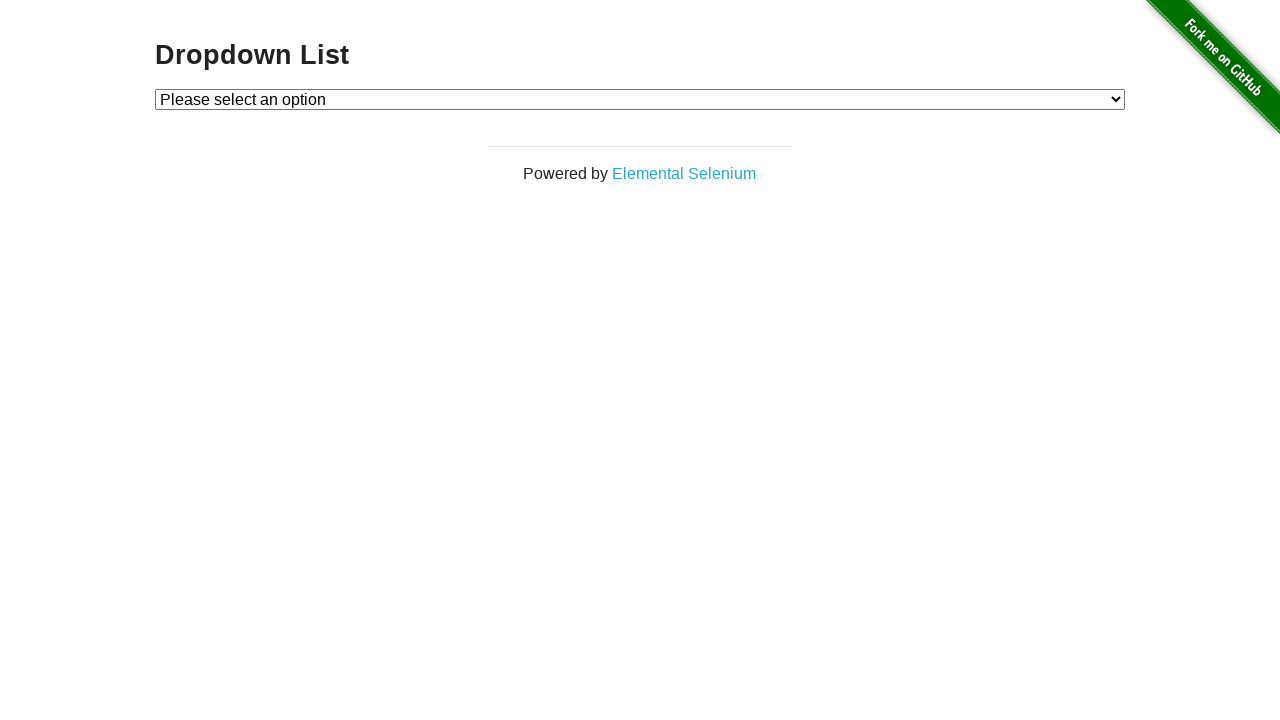

Located dropdown element by selector #dropdown
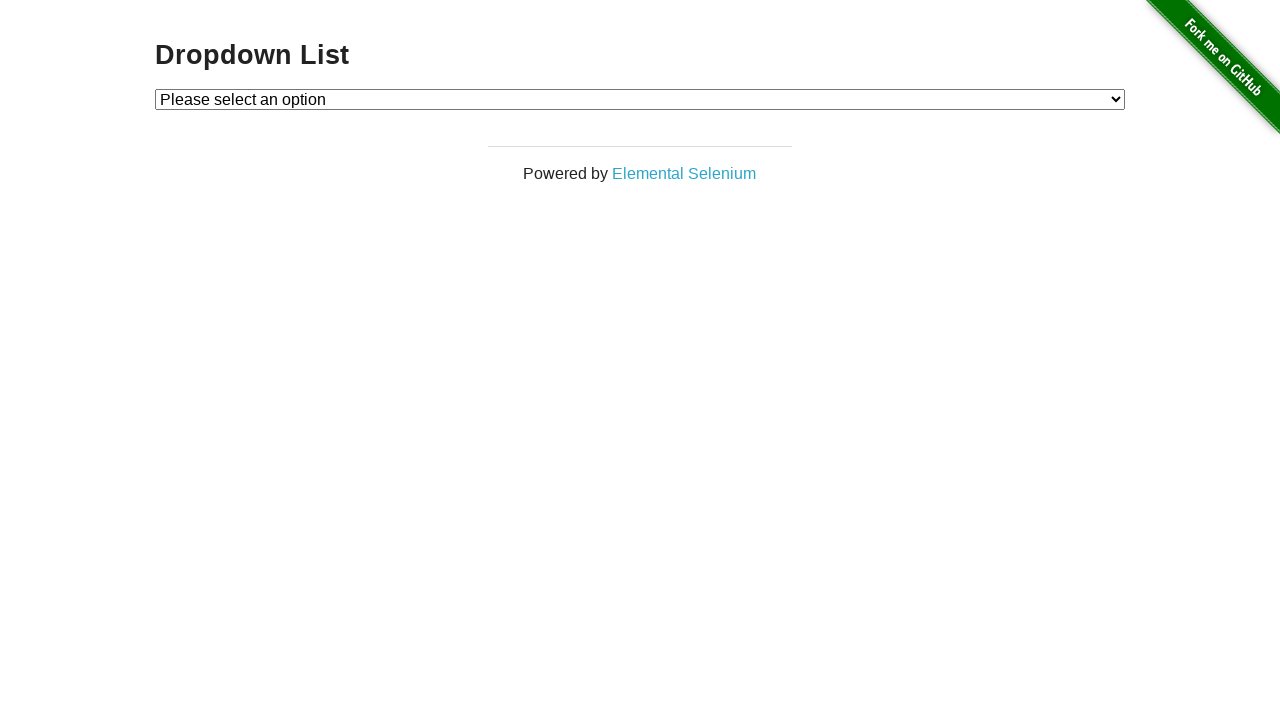

Retrieved text content of selected option
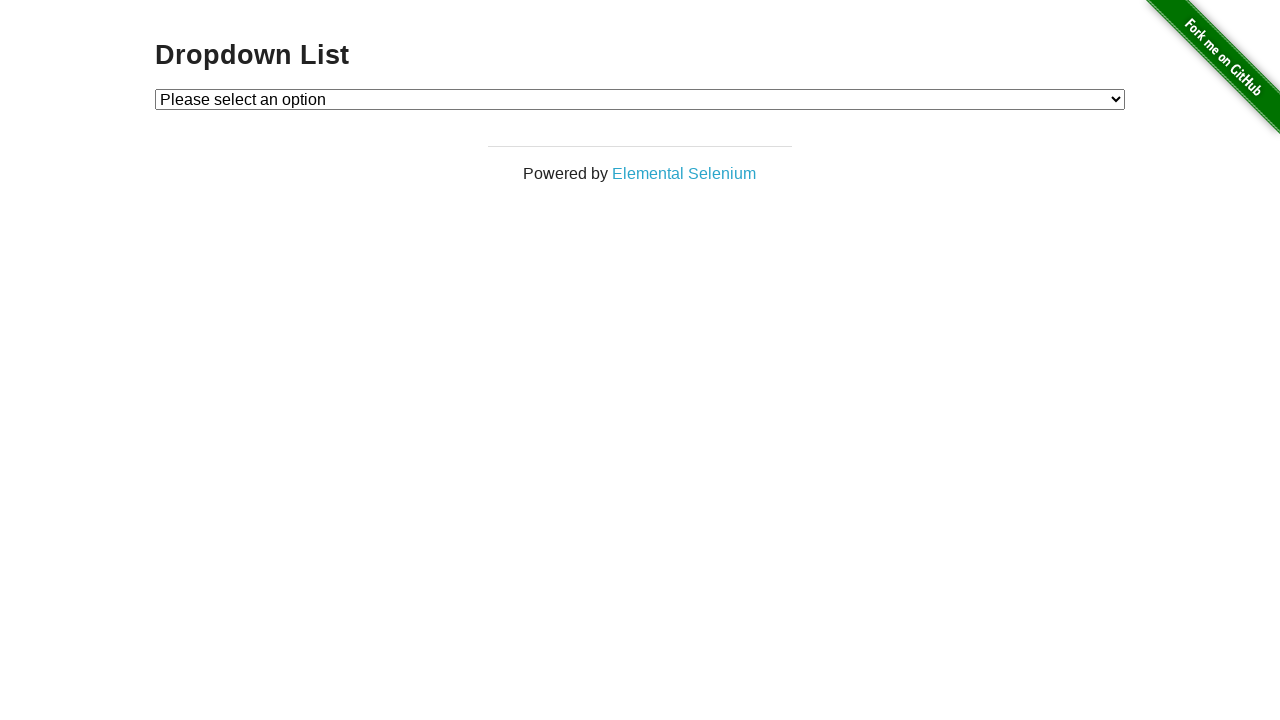

Verified that default selected option is 'Please select an option'
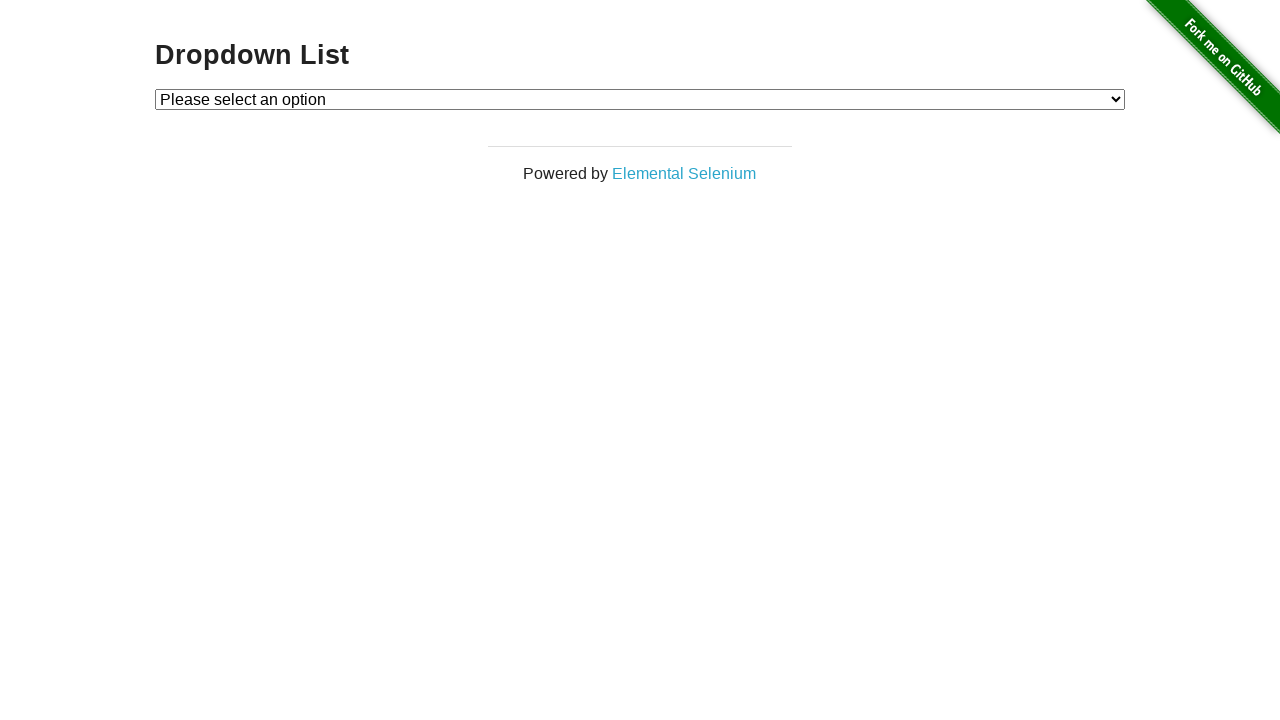

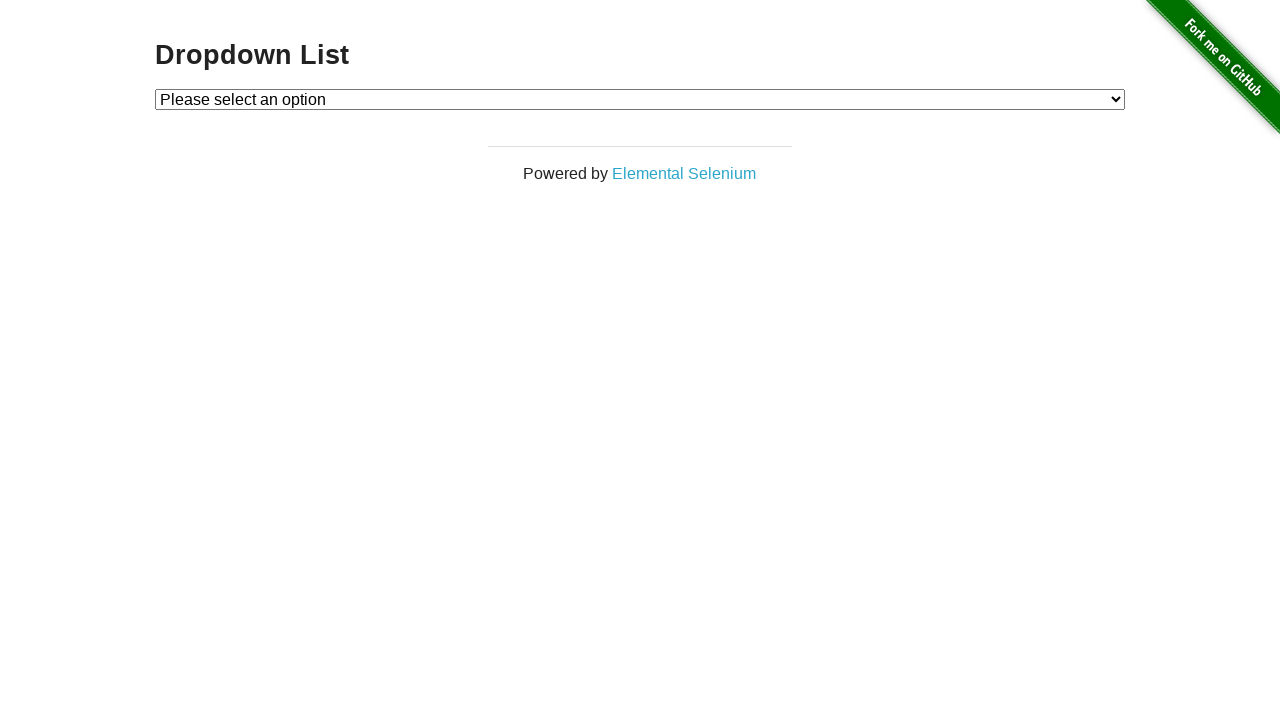